Tests cut and paste functionality between two text areas using keyboard shortcuts

Starting URL: https://omayo.blogspot.com/

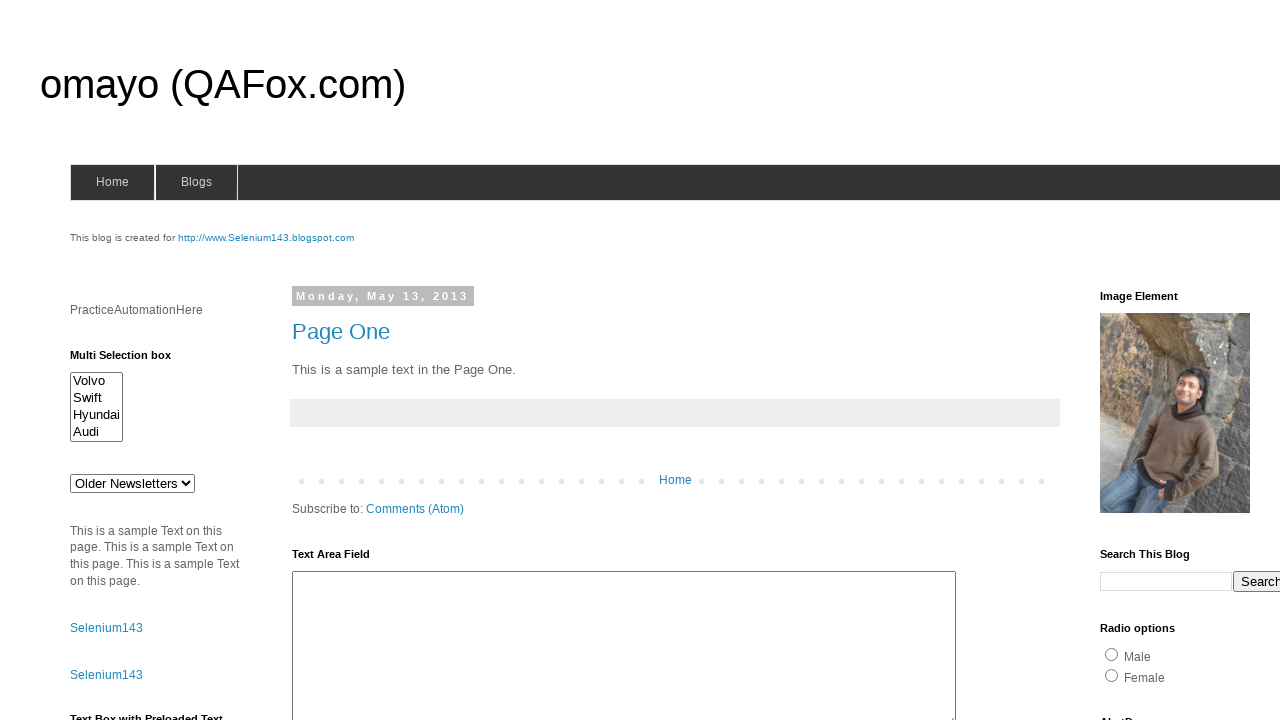

Navigated to https://omayo.blogspot.com/
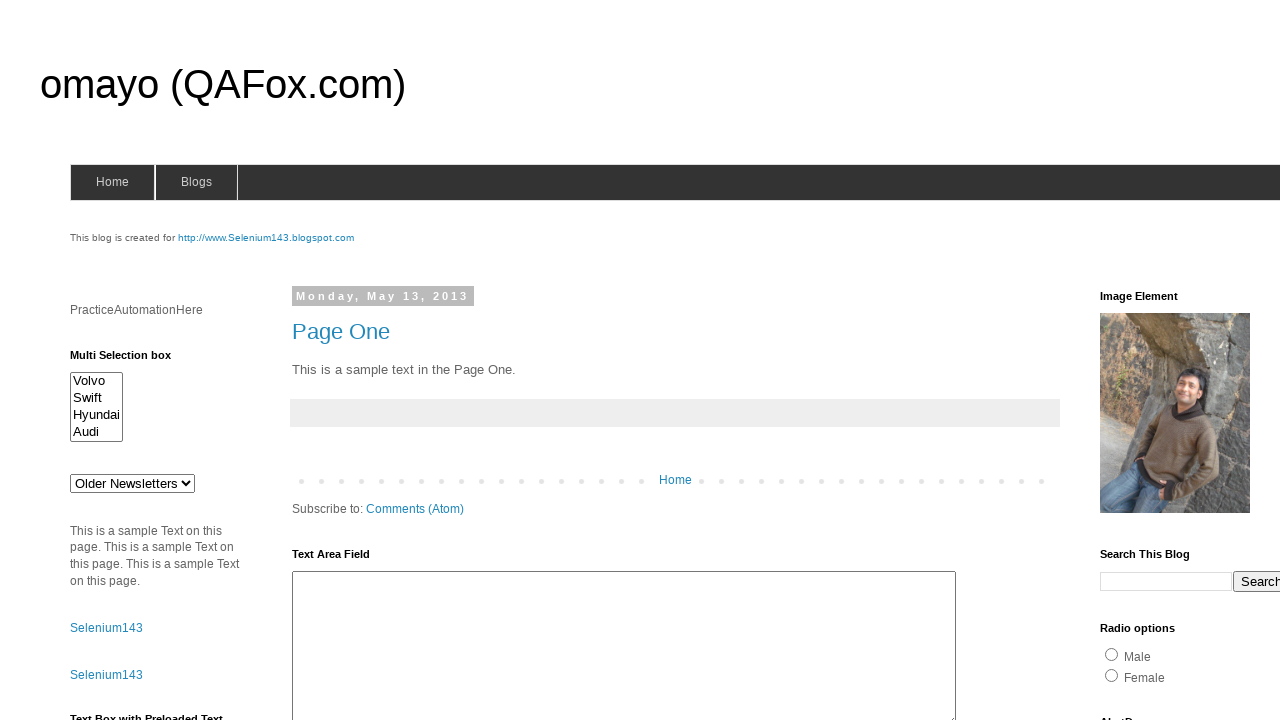

Located first text area with ID 'ta1'
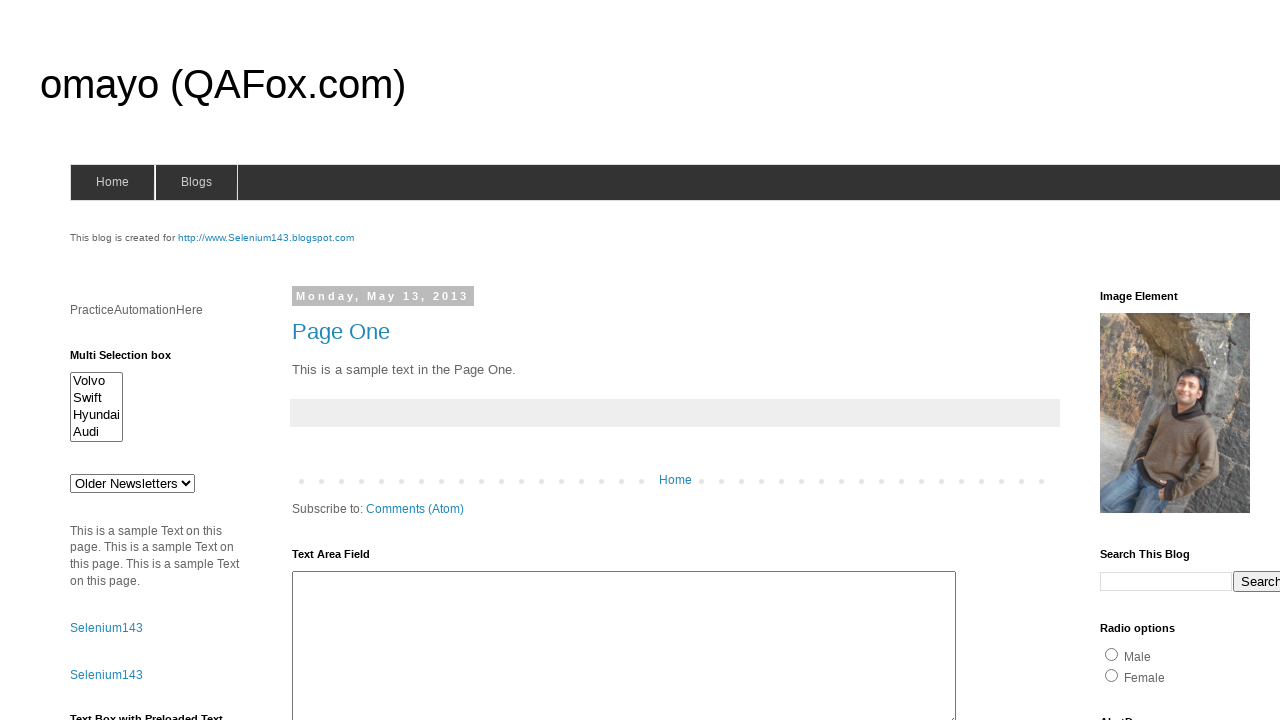

Located second text area using XPath selector
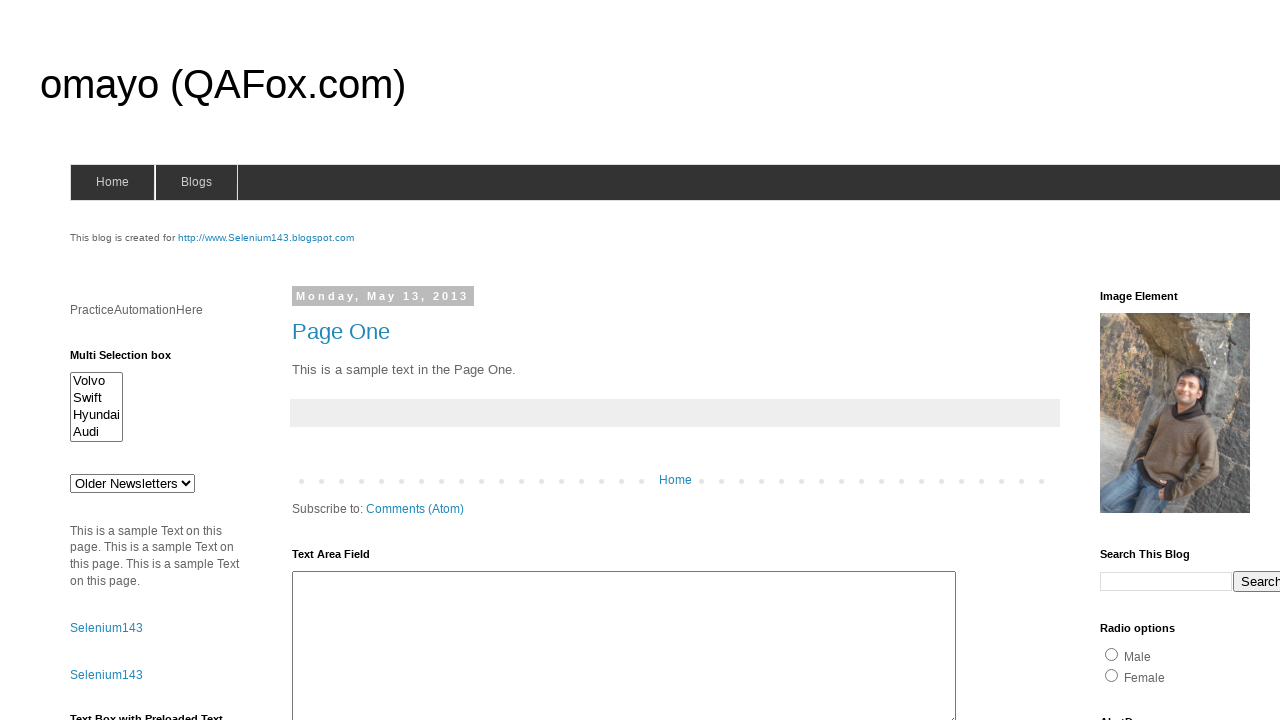

Selected all text in second text area using Ctrl+A on xpath=//h2[text()='Text Area Field Two']/following::textarea
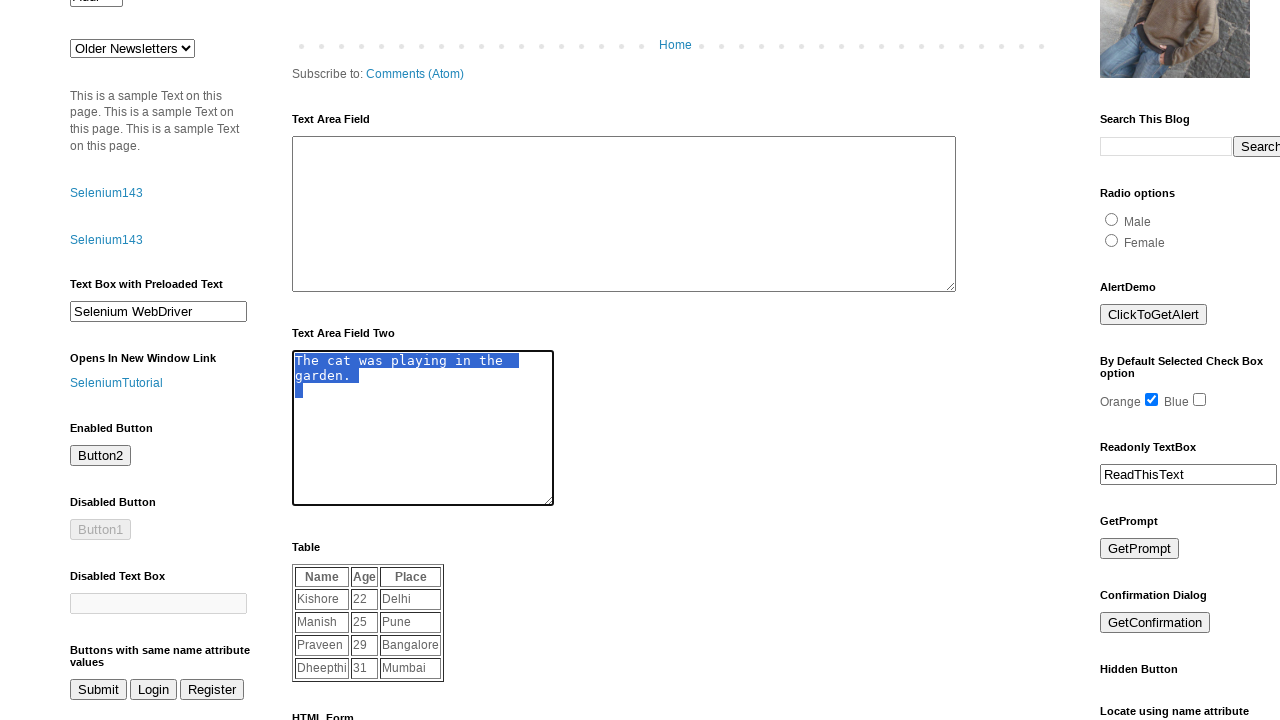

Cut the selected text from second text area using Ctrl+X on xpath=//h2[text()='Text Area Field Two']/following::textarea
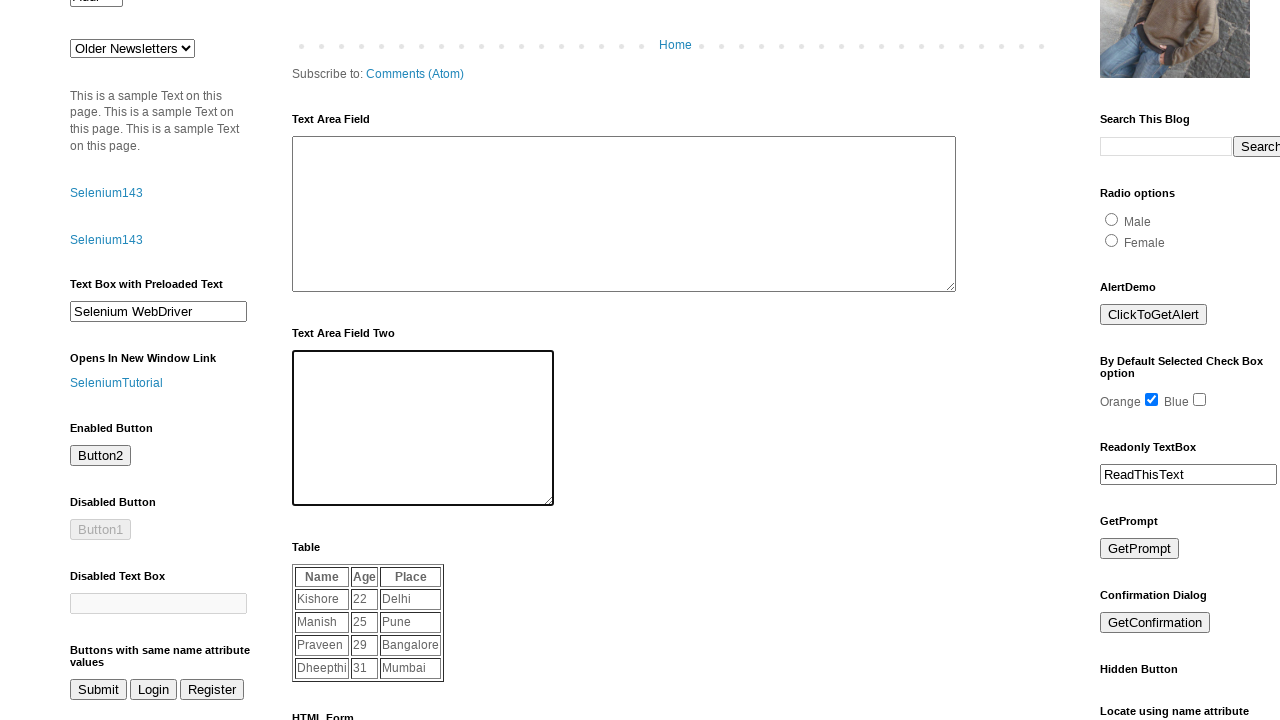

Pasted the cut text into the first text area using Ctrl+V on #ta1
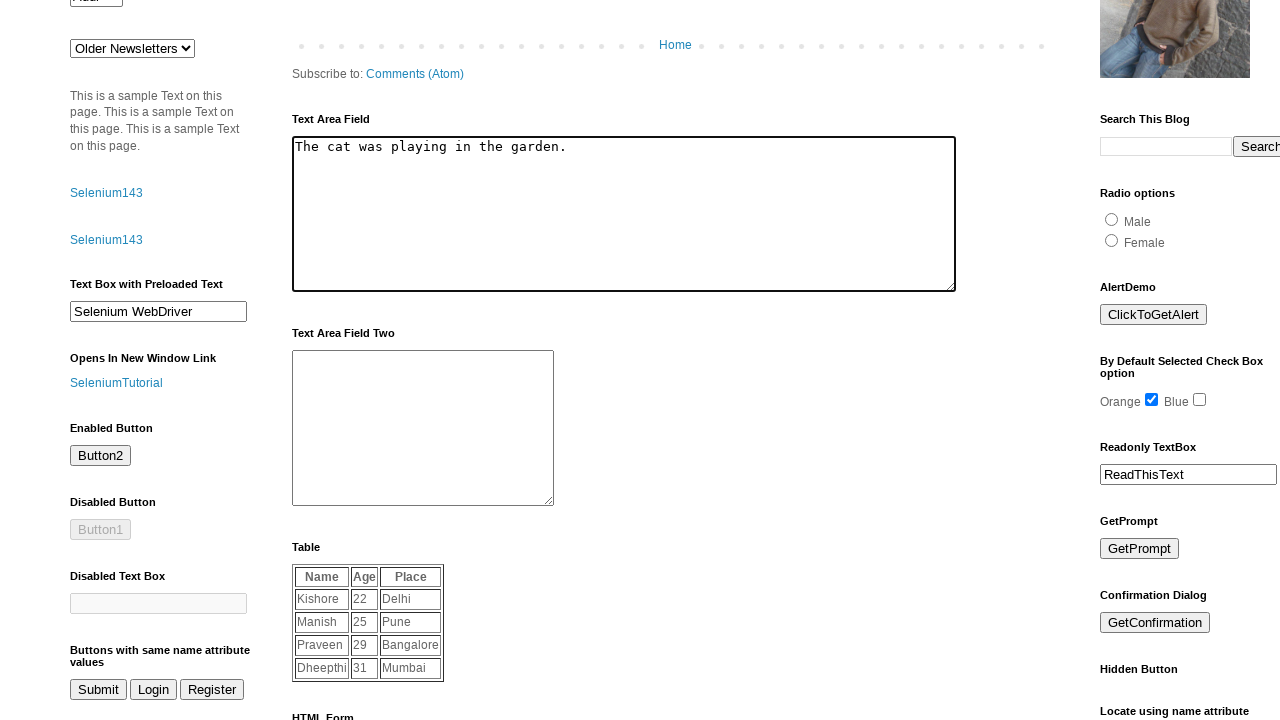

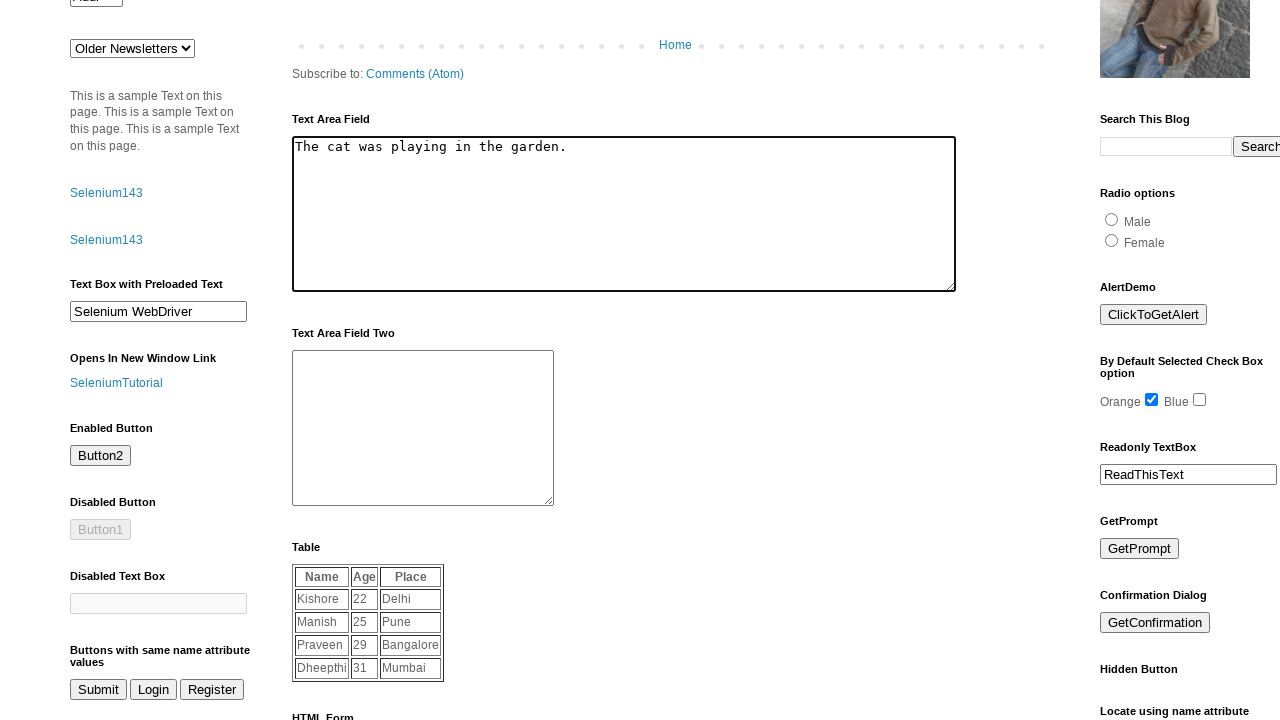